Tests static dropdown selection functionality by selecting options using different methods (by index, by visible text, and by value)

Starting URL: https://rahulshettyacademy.com/dropdownsPractise/

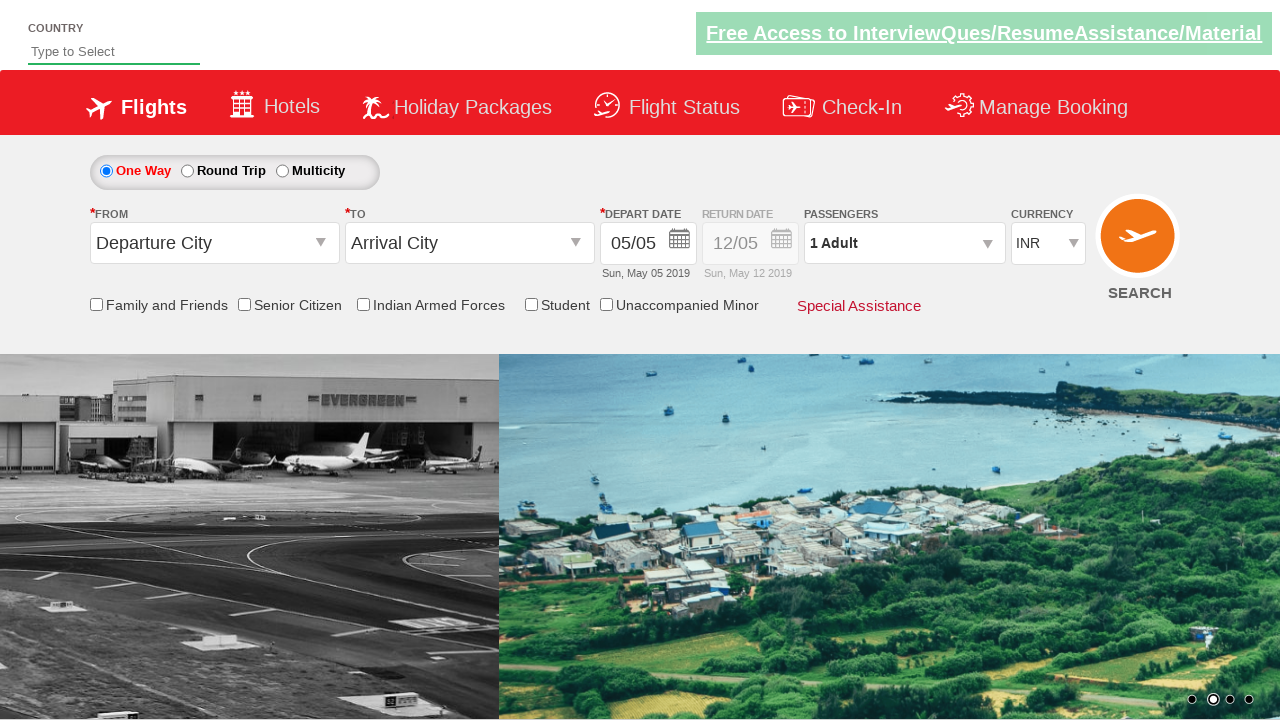

Selected 4th option (index 3) from currency dropdown on #ctl00_mainContent_DropDownListCurrency
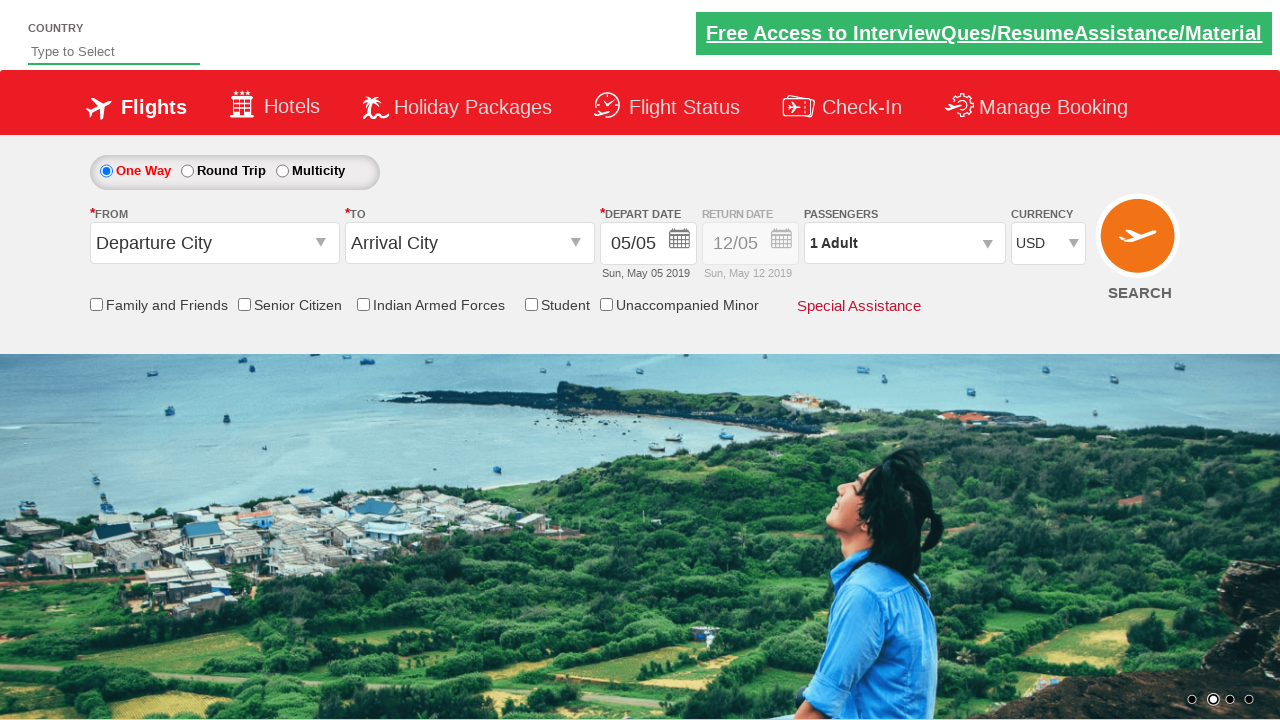

Selected AED option from currency dropdown by visible text on #ctl00_mainContent_DropDownListCurrency
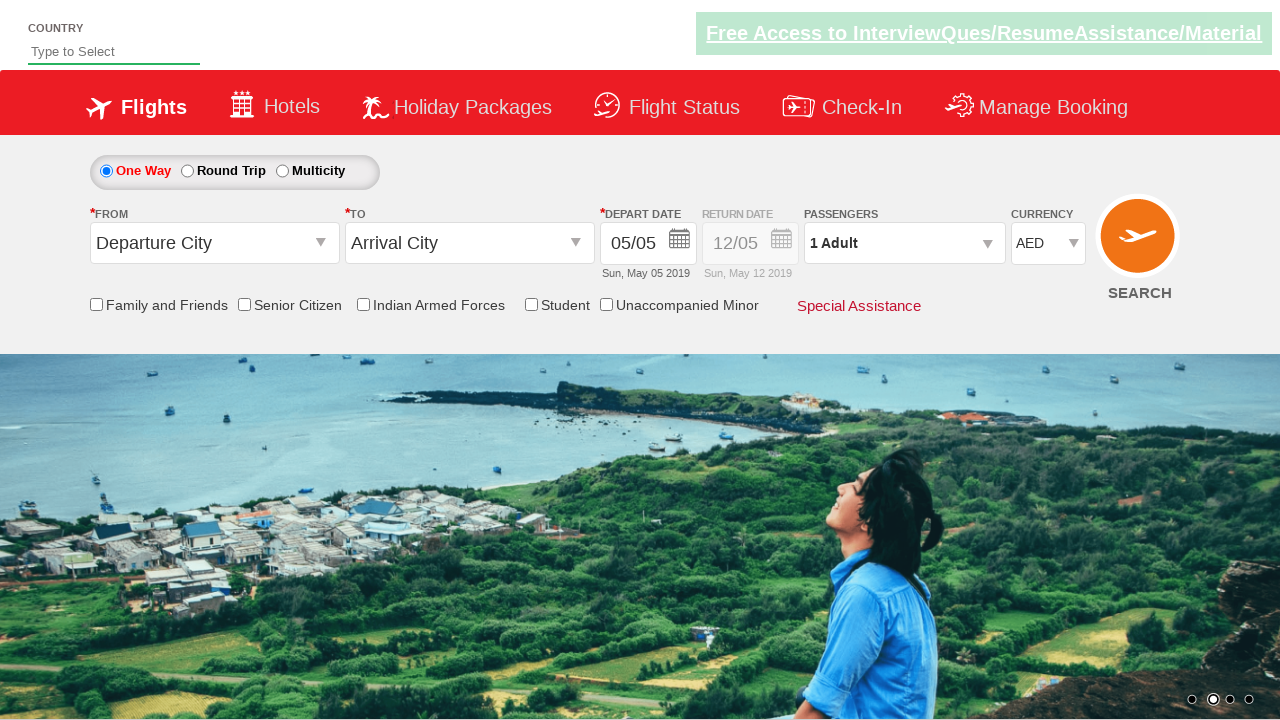

Selected USD option from currency dropdown by value on #ctl00_mainContent_DropDownListCurrency
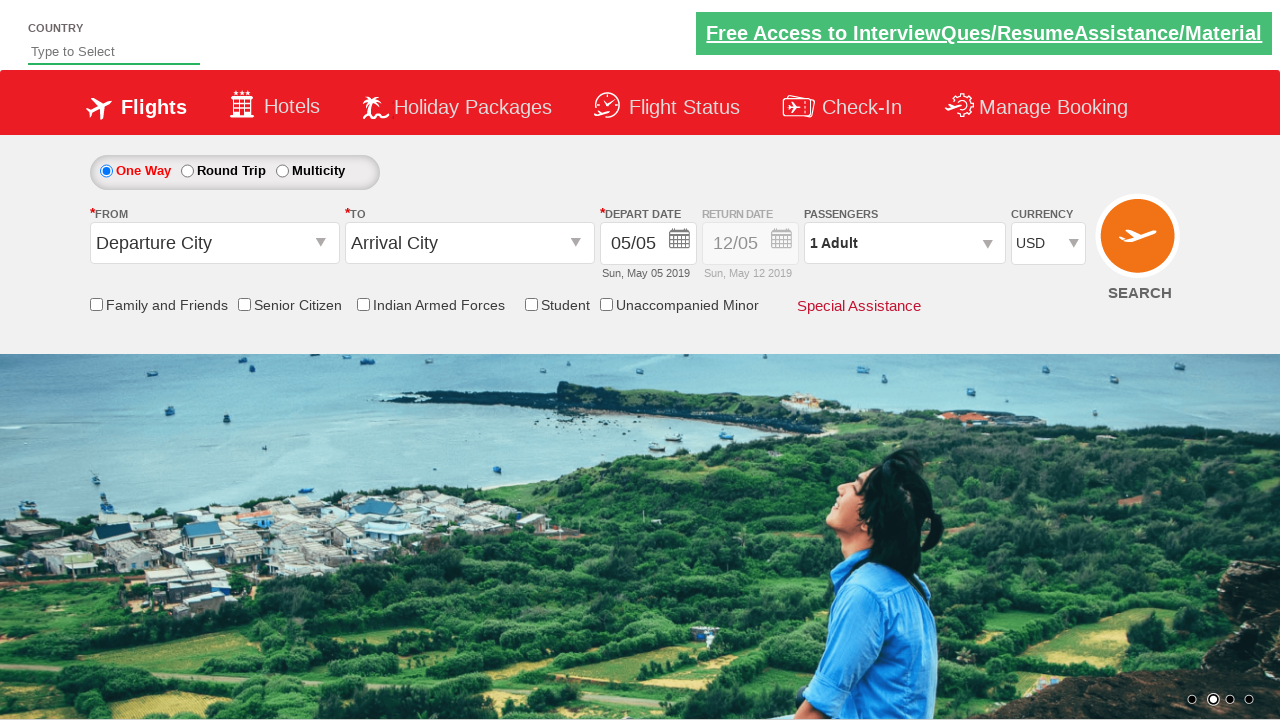

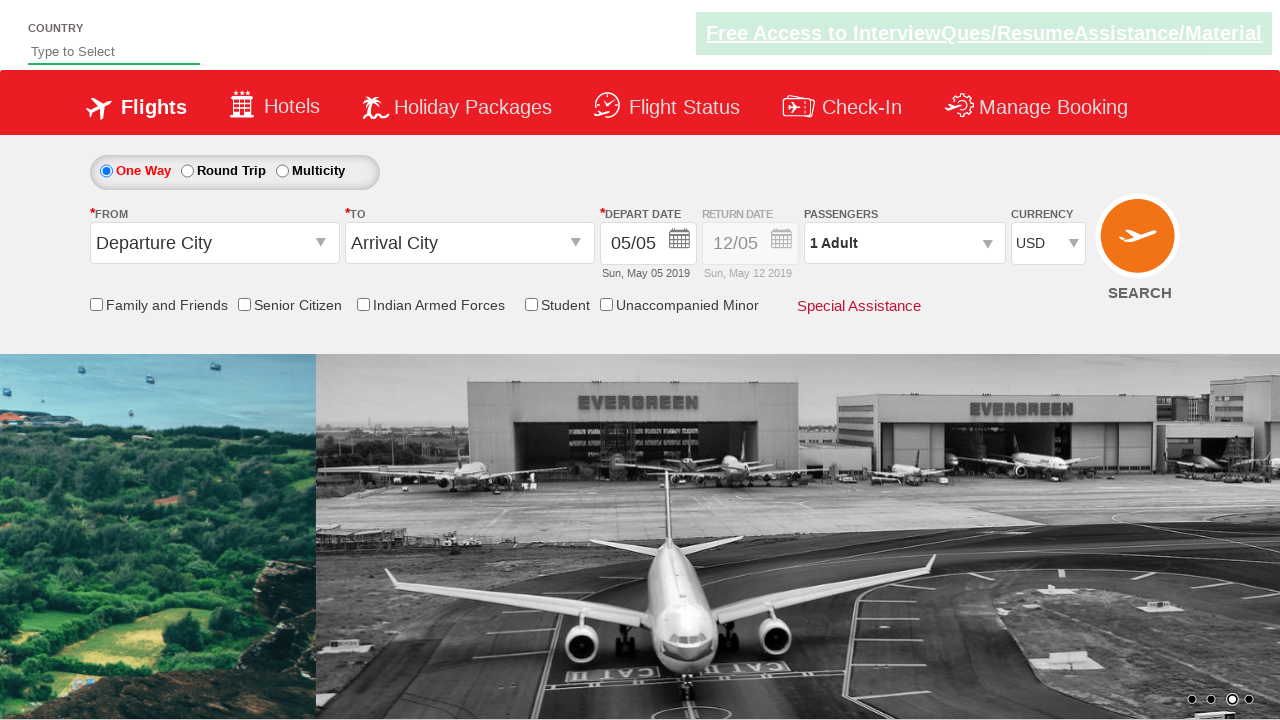